Tests listbox interaction on a Selenium practice page.

Starting URL: https://www.tutorialspoint.com/selenium/practice/select-menu.php

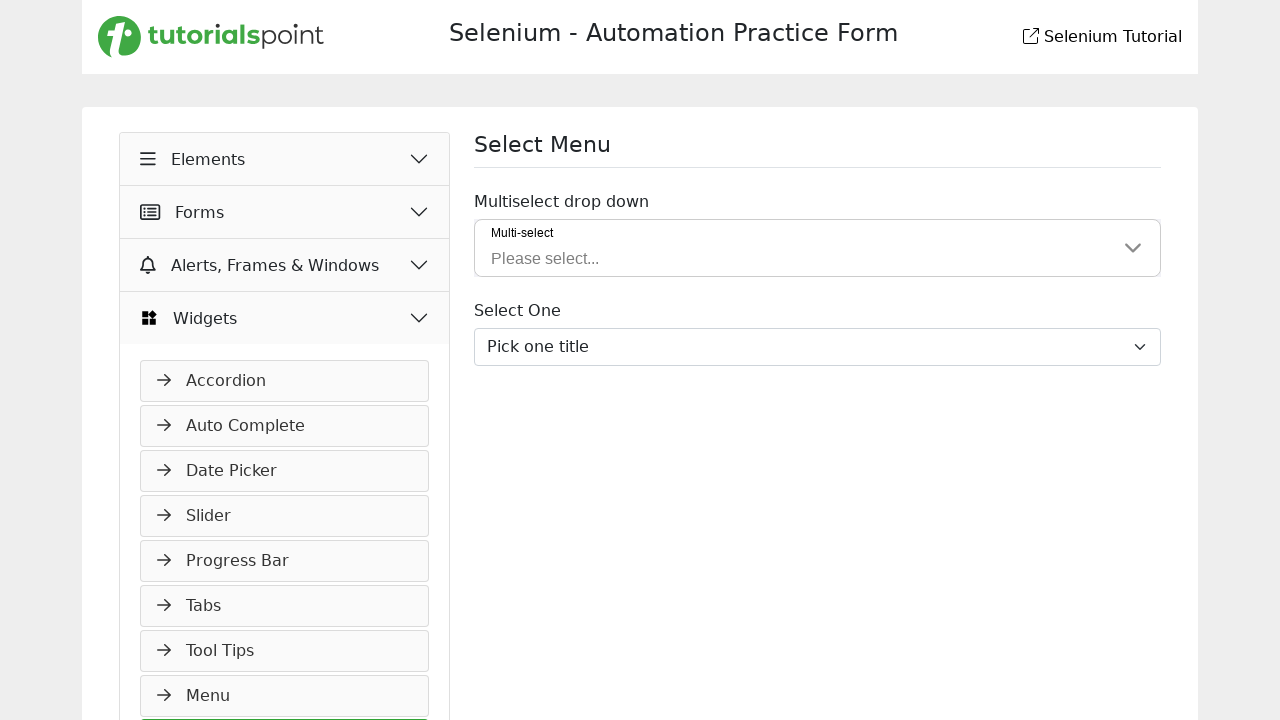

Clicked on the select placeholder 'Please select...' at (545, 259) on text=Please select...
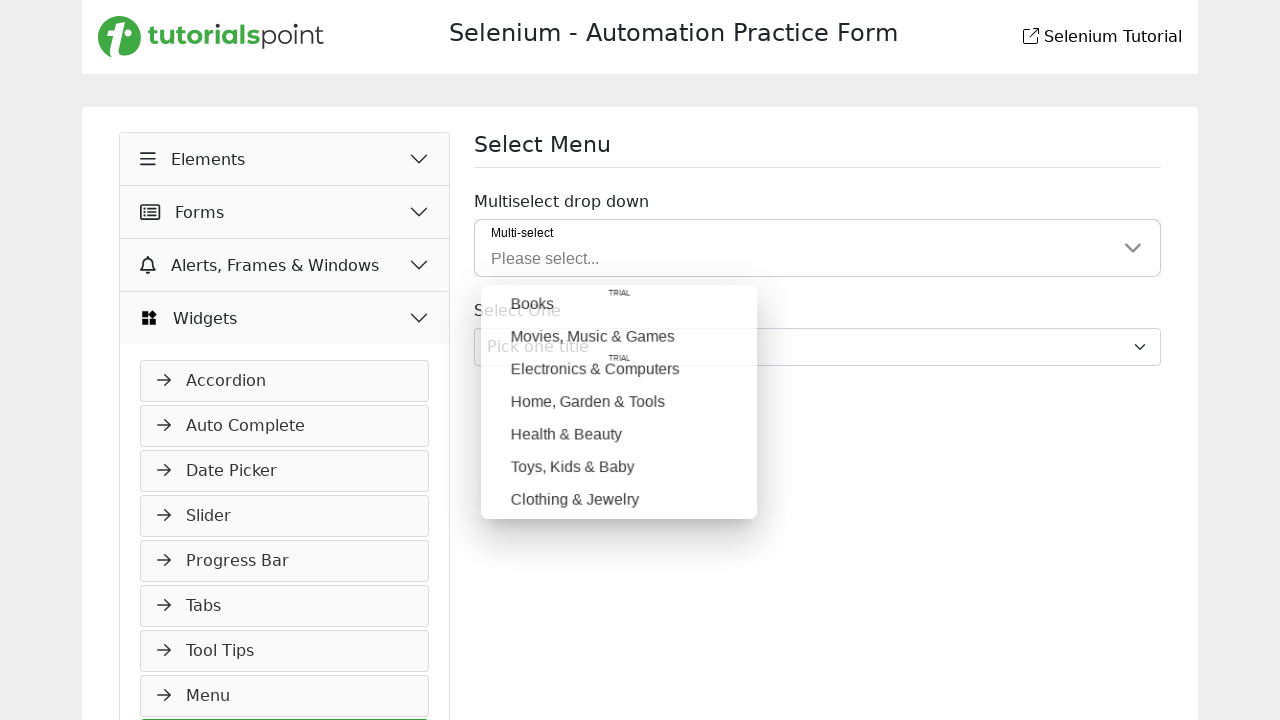

Waited for listbox input element to become visible
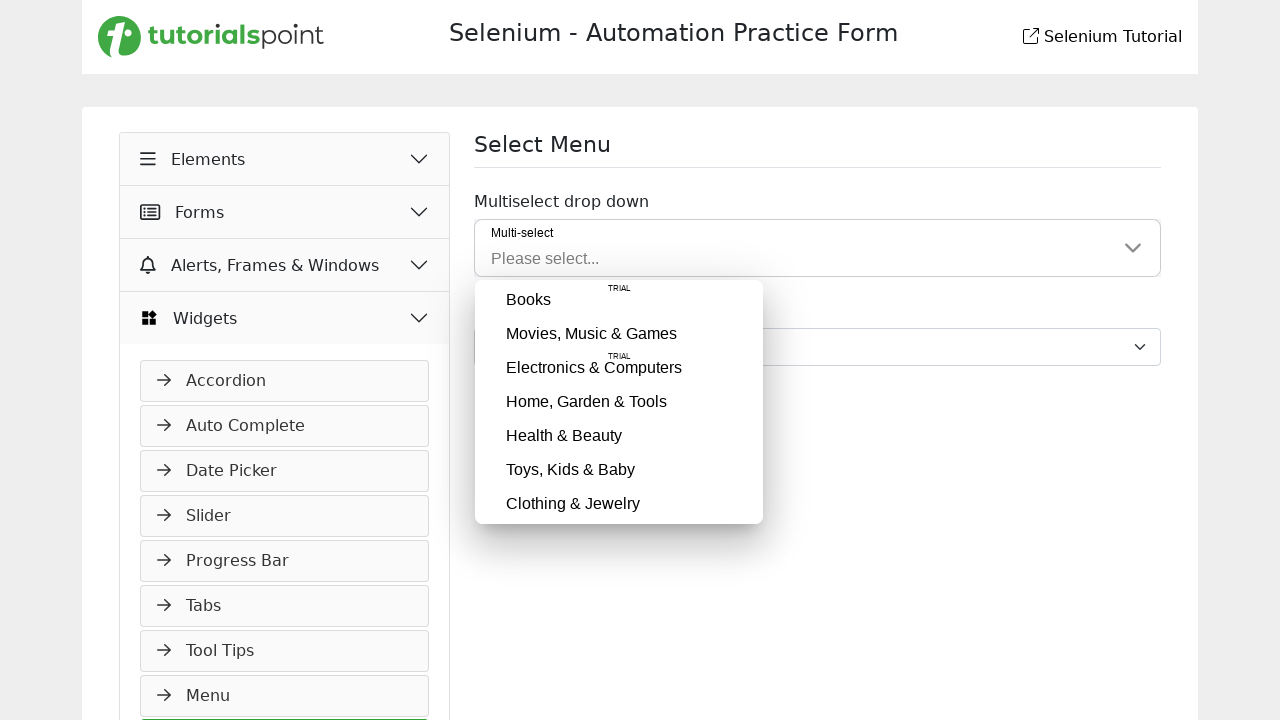

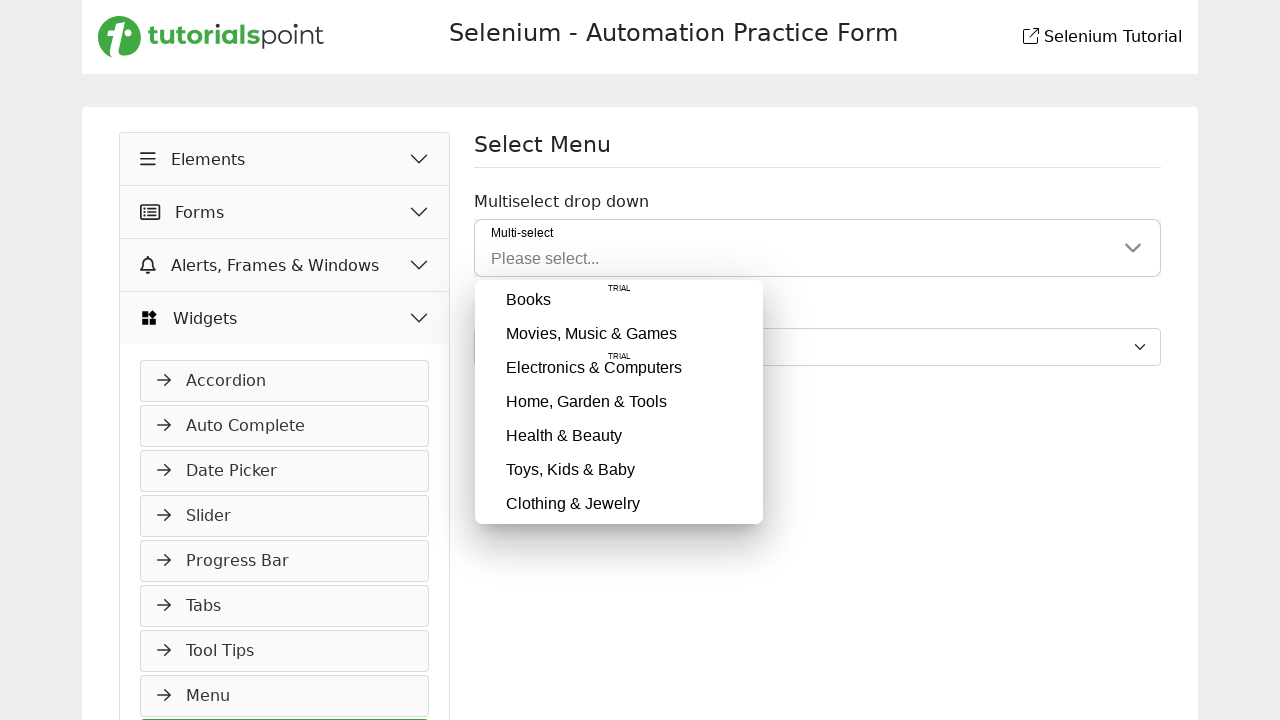